Tests that edits are saved when the input loses focus (blur event).

Starting URL: https://demo.playwright.dev/todomvc

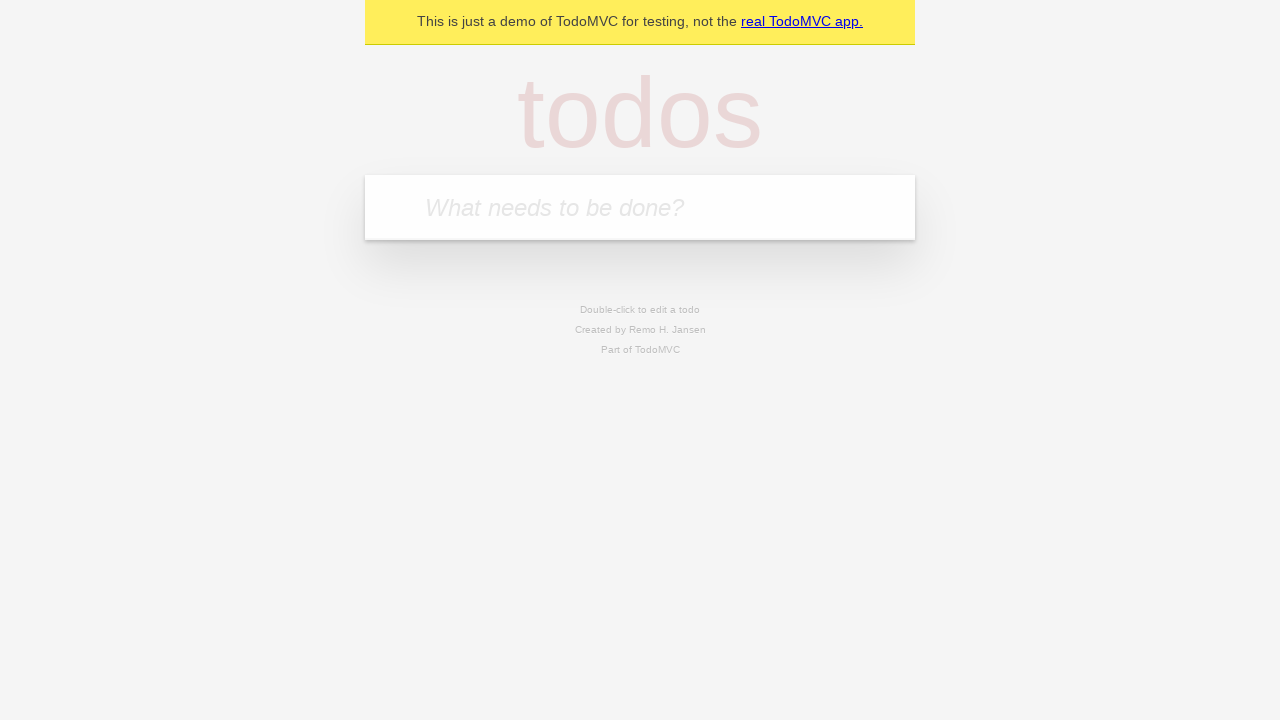

Filled first todo input with 'buy some cheese' on internal:attr=[placeholder="What needs to be done?"i]
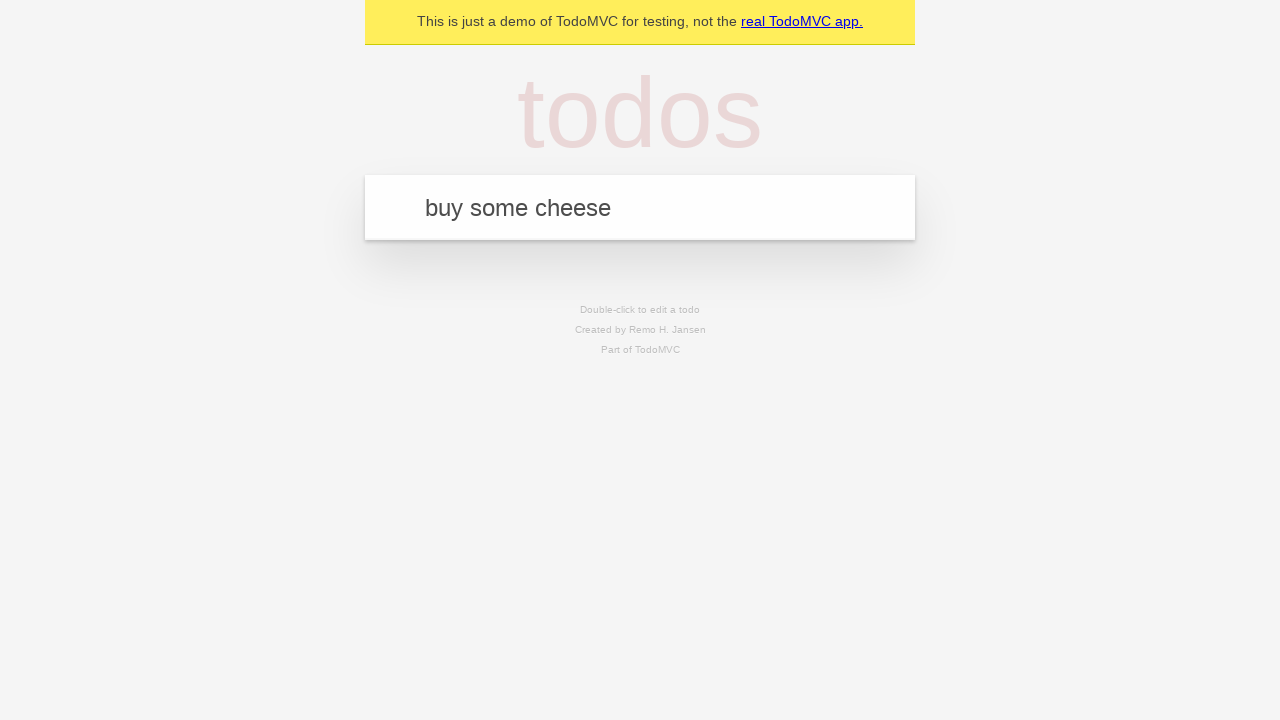

Pressed Enter to create first todo item on internal:attr=[placeholder="What needs to be done?"i]
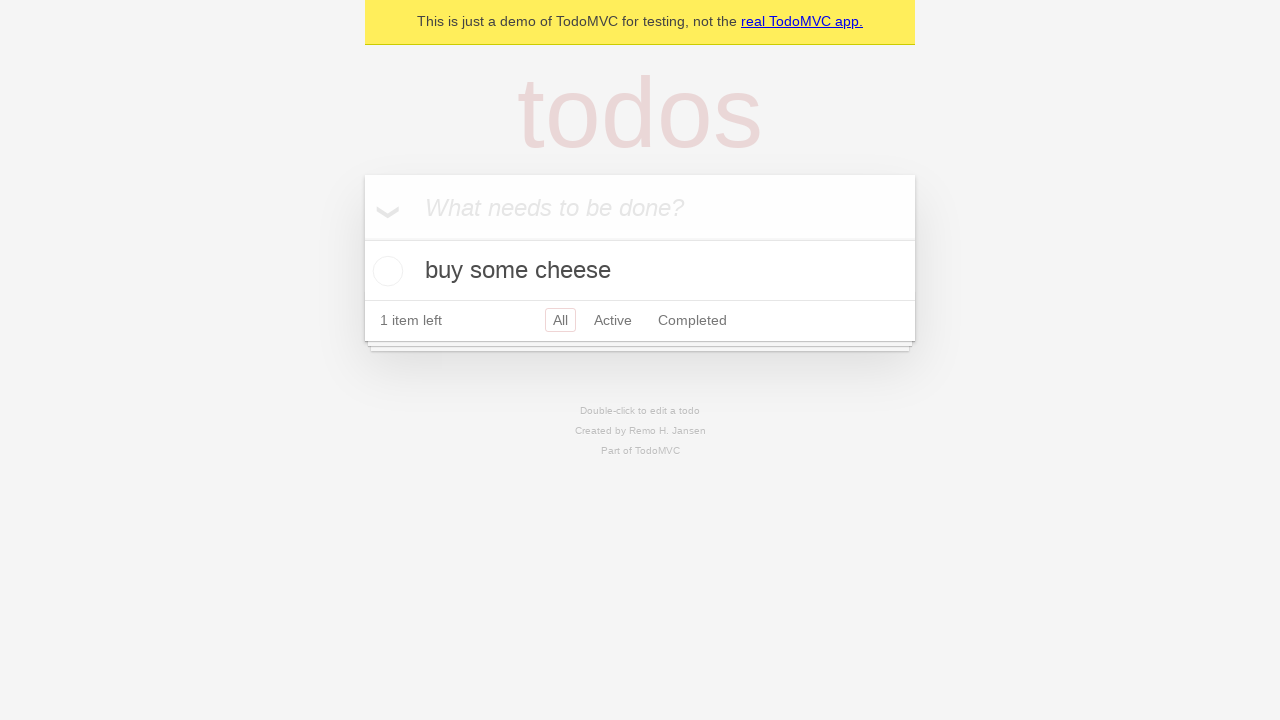

Filled second todo input with 'feed the cat' on internal:attr=[placeholder="What needs to be done?"i]
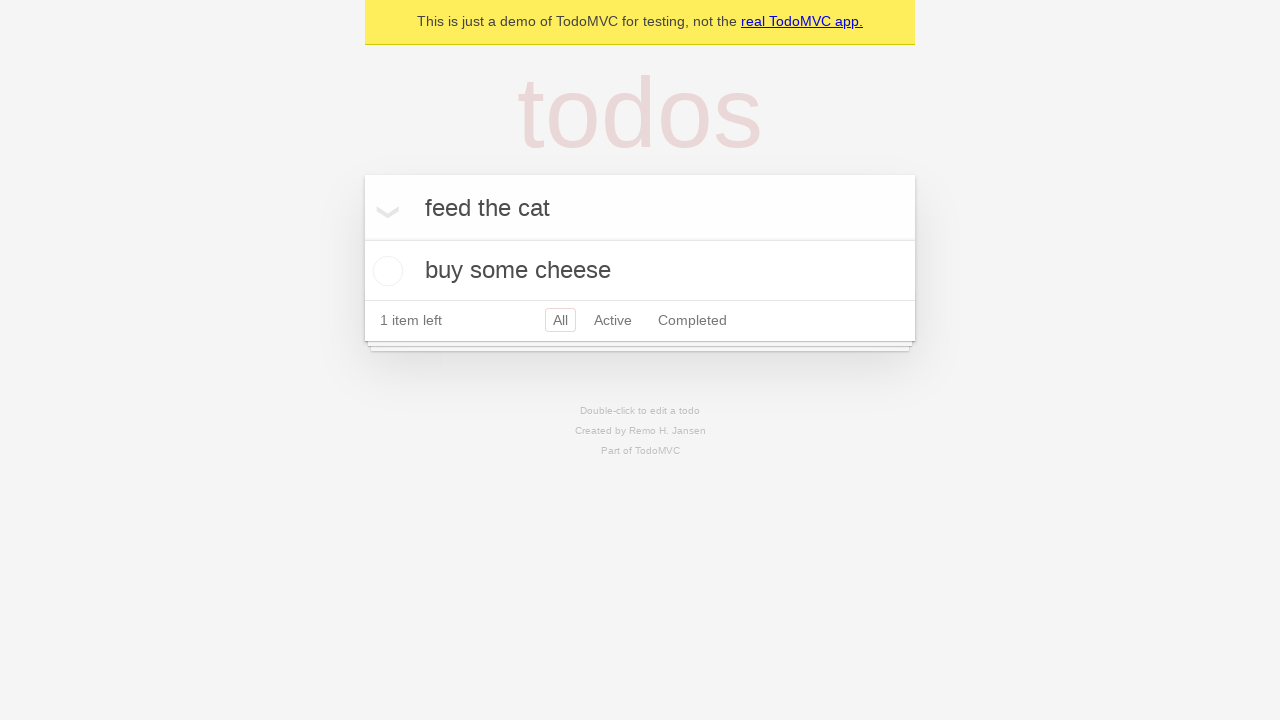

Pressed Enter to create second todo item on internal:attr=[placeholder="What needs to be done?"i]
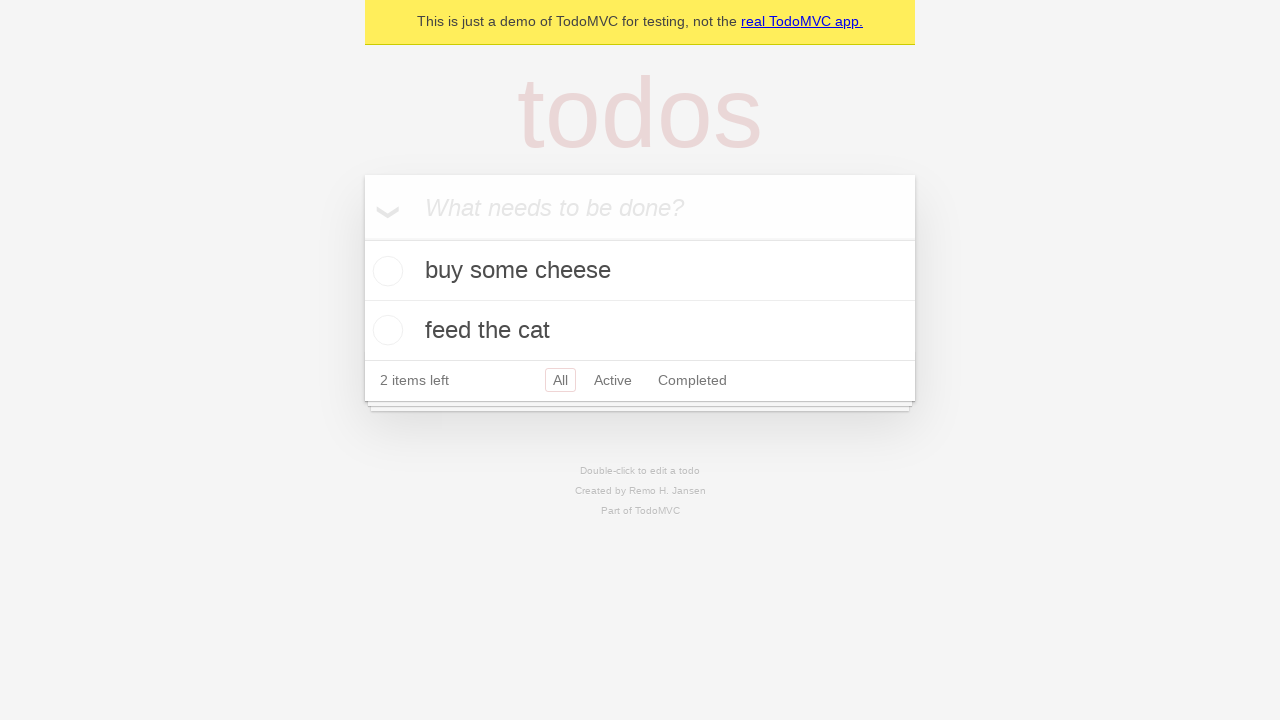

Filled third todo input with 'book a doctors appointment' on internal:attr=[placeholder="What needs to be done?"i]
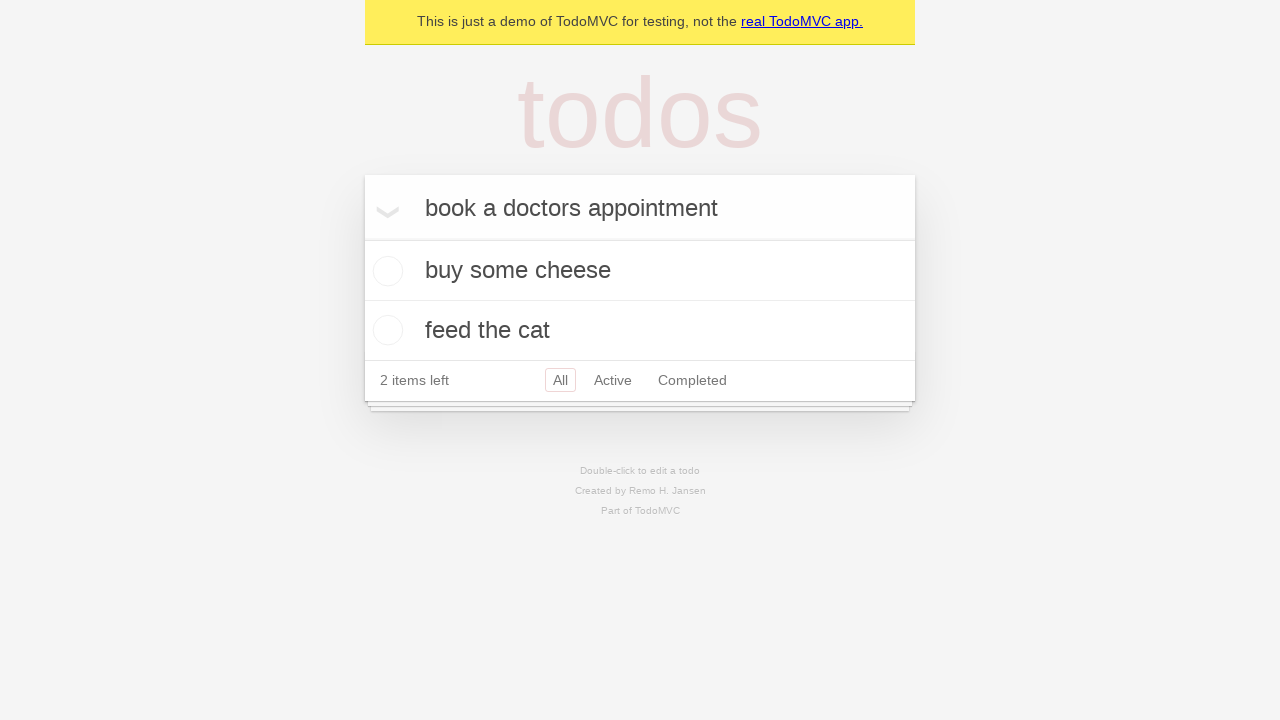

Pressed Enter to create third todo item on internal:attr=[placeholder="What needs to be done?"i]
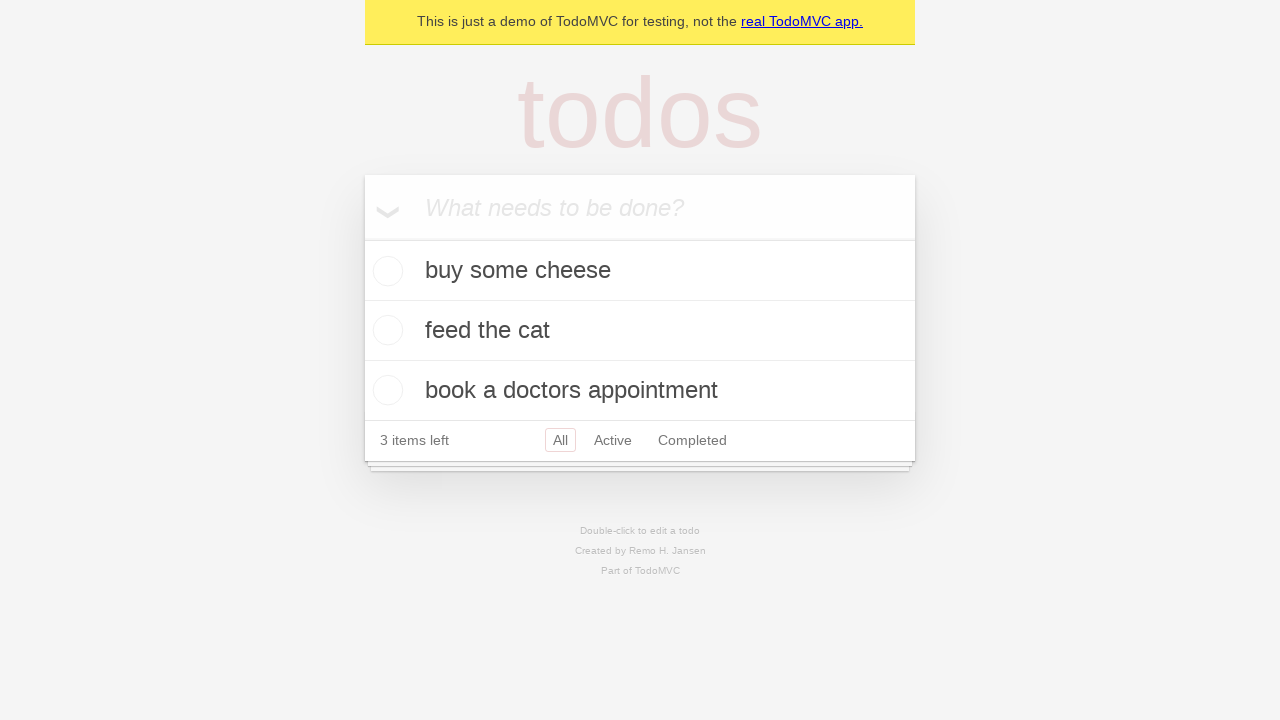

Double-clicked second todo item to enter edit mode at (640, 331) on internal:testid=[data-testid="todo-item"s] >> nth=1
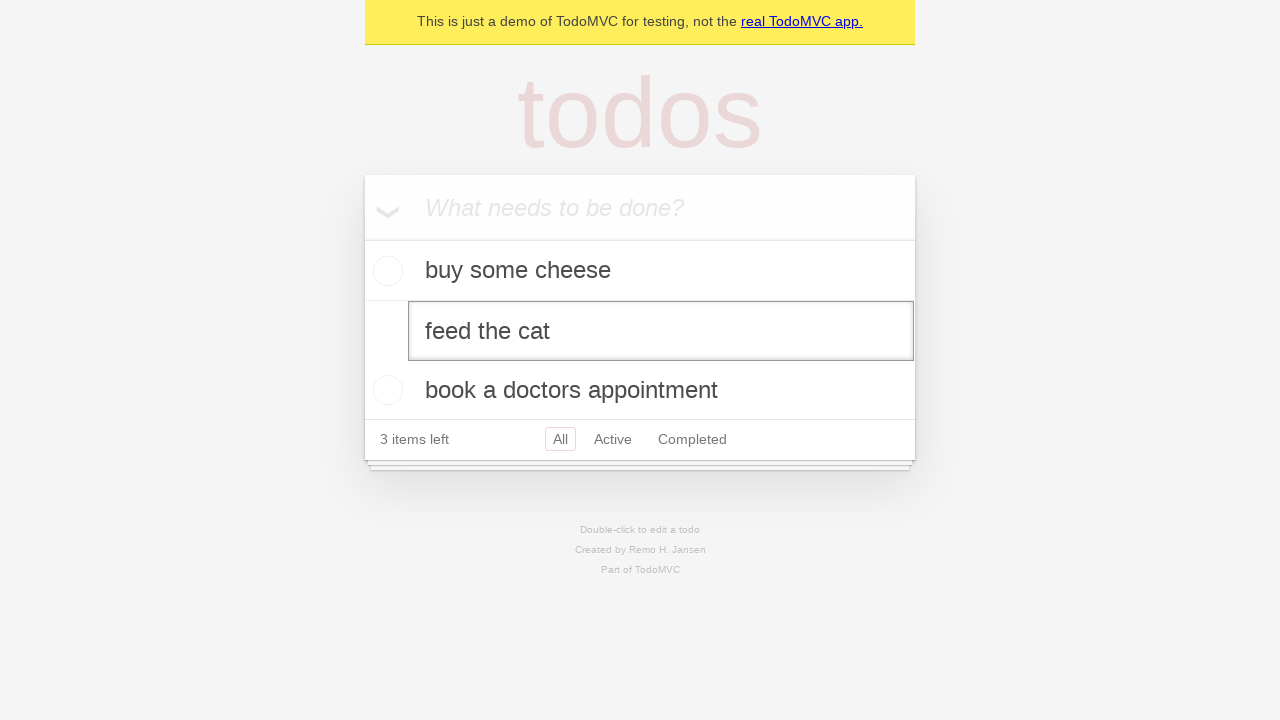

Filled edit textbox with 'buy some sausages' on internal:testid=[data-testid="todo-item"s] >> nth=1 >> internal:role=textbox[nam
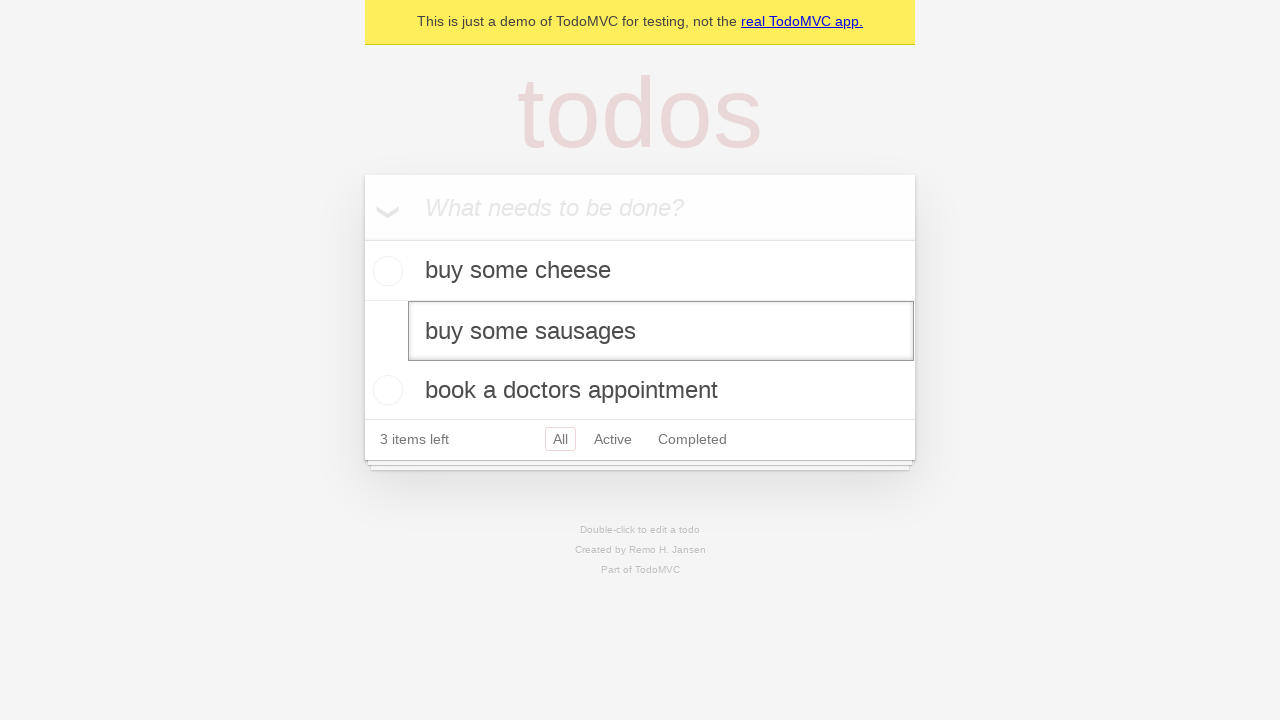

Dispatched blur event on edit textbox to save changes
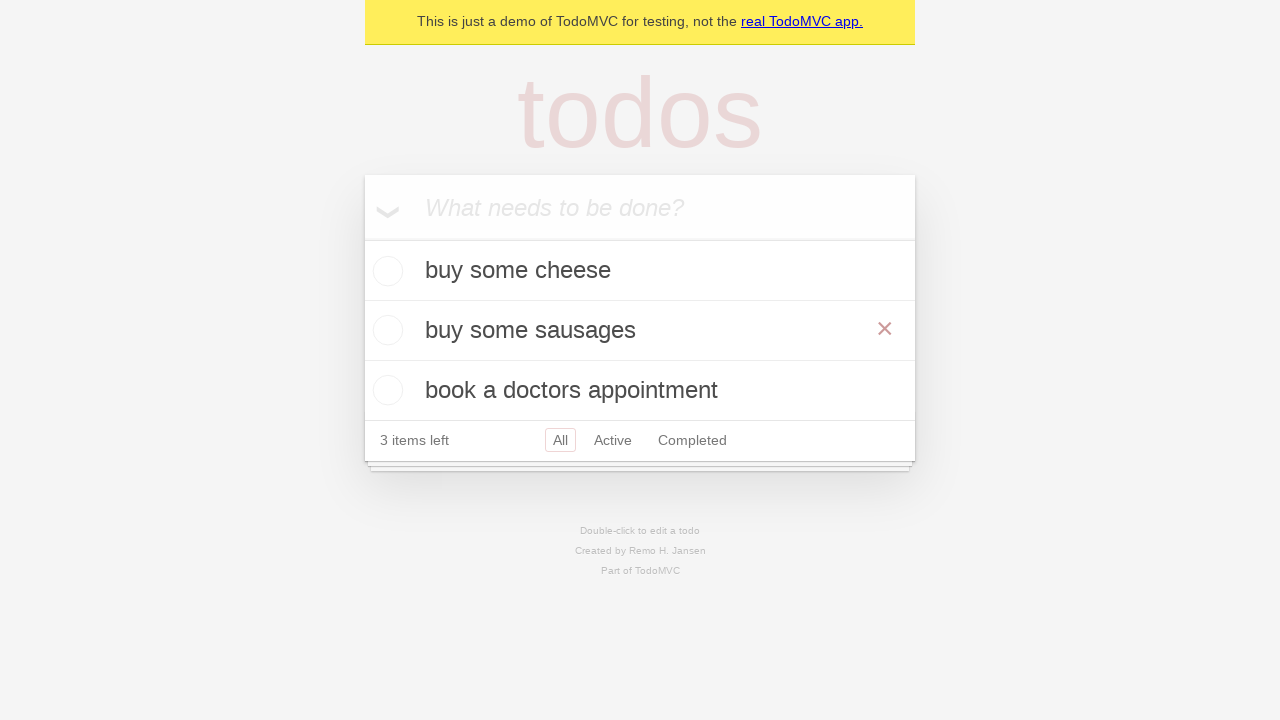

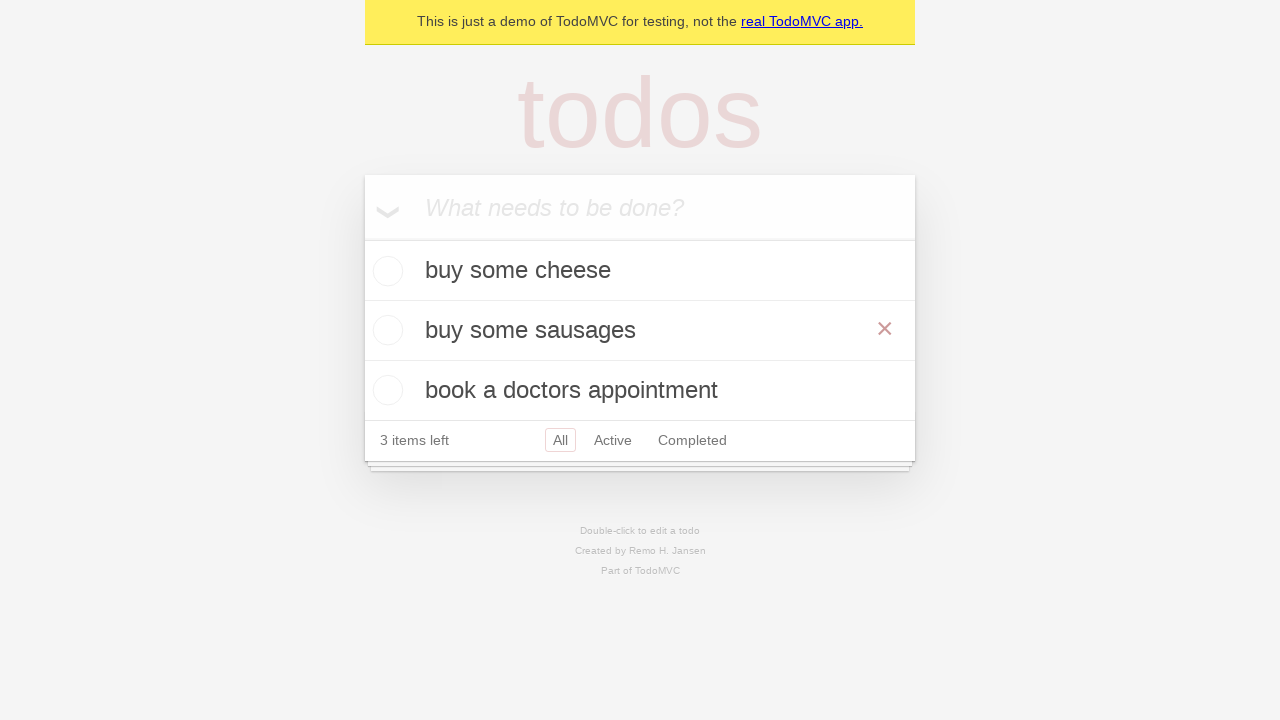